Navigates to Rediff homepage with Firefox browser options configured to disable info bars.

Starting URL: https://rediff.com

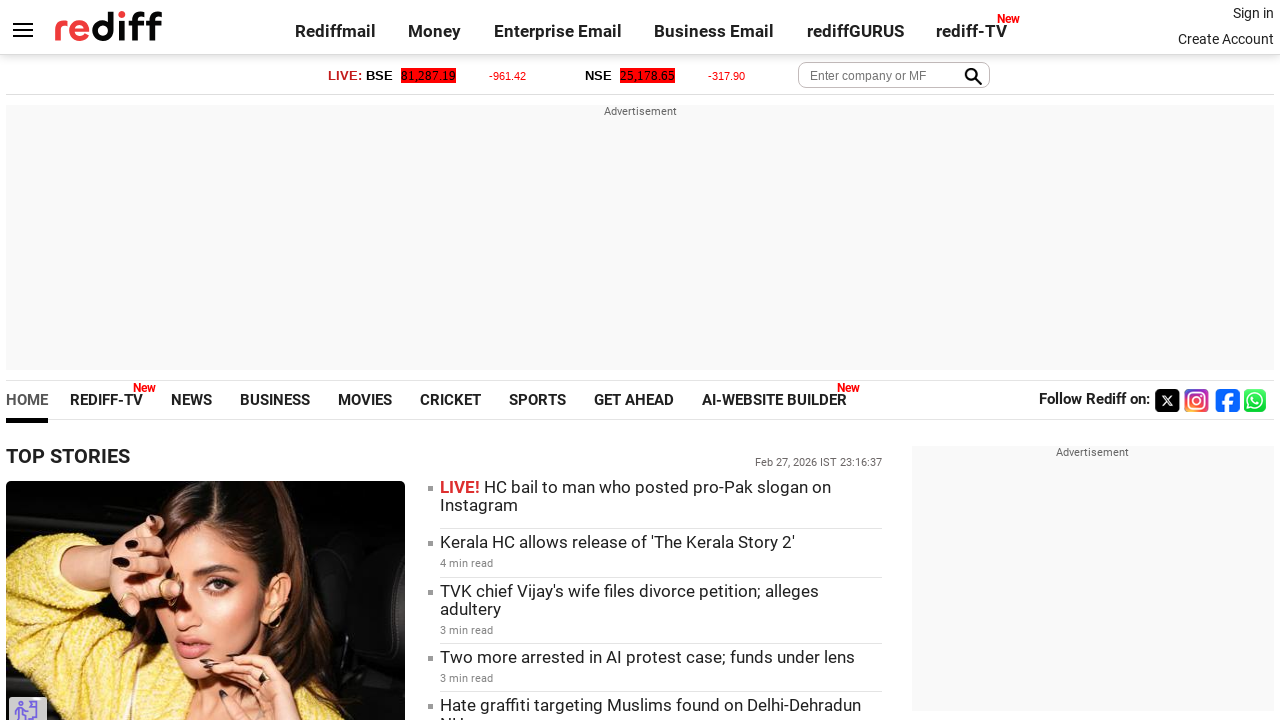

Rediff homepage loaded with domcontentloaded state
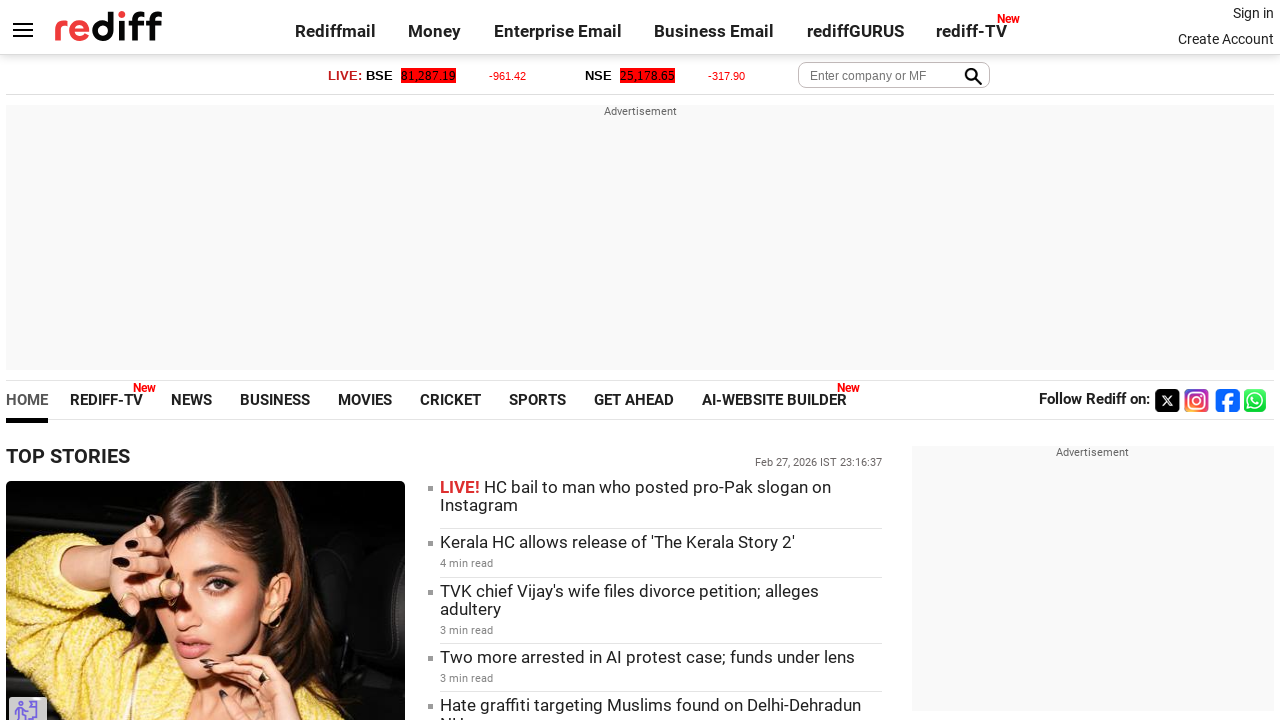

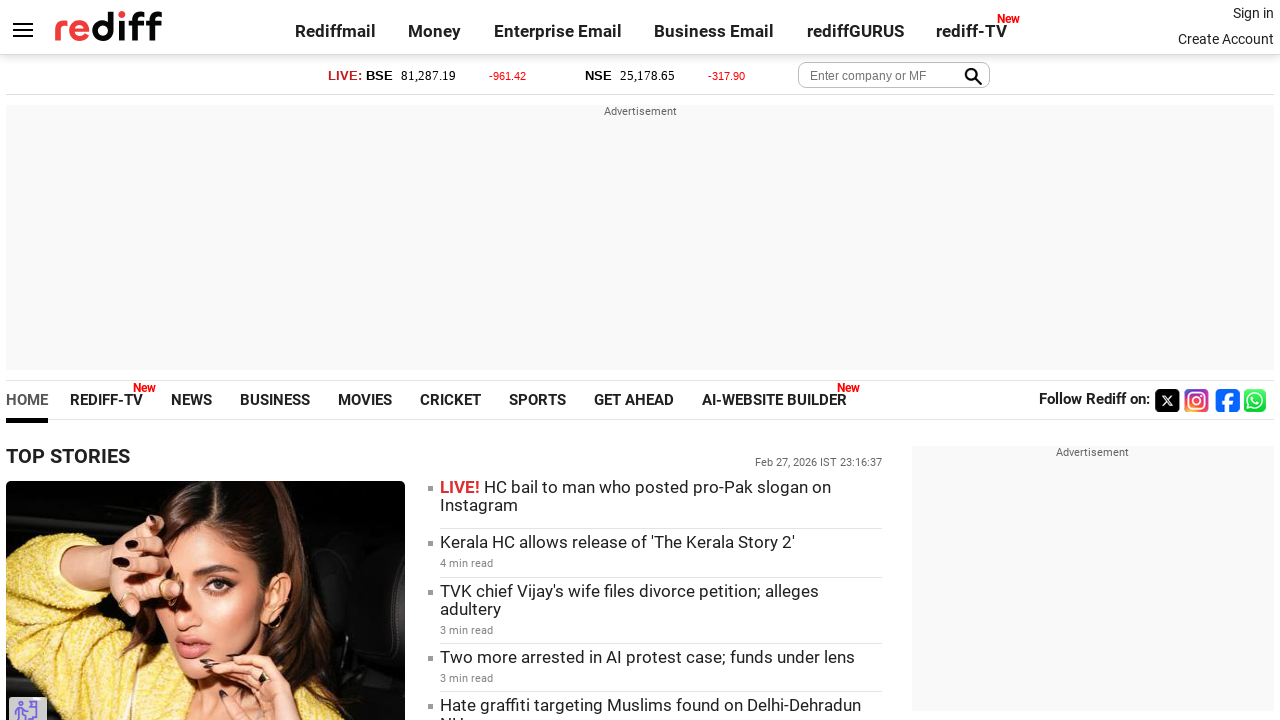